Tests slider functionality by dragging the slider element to a new position and verifying the value changes

Starting URL: https://demoqa.com/slider

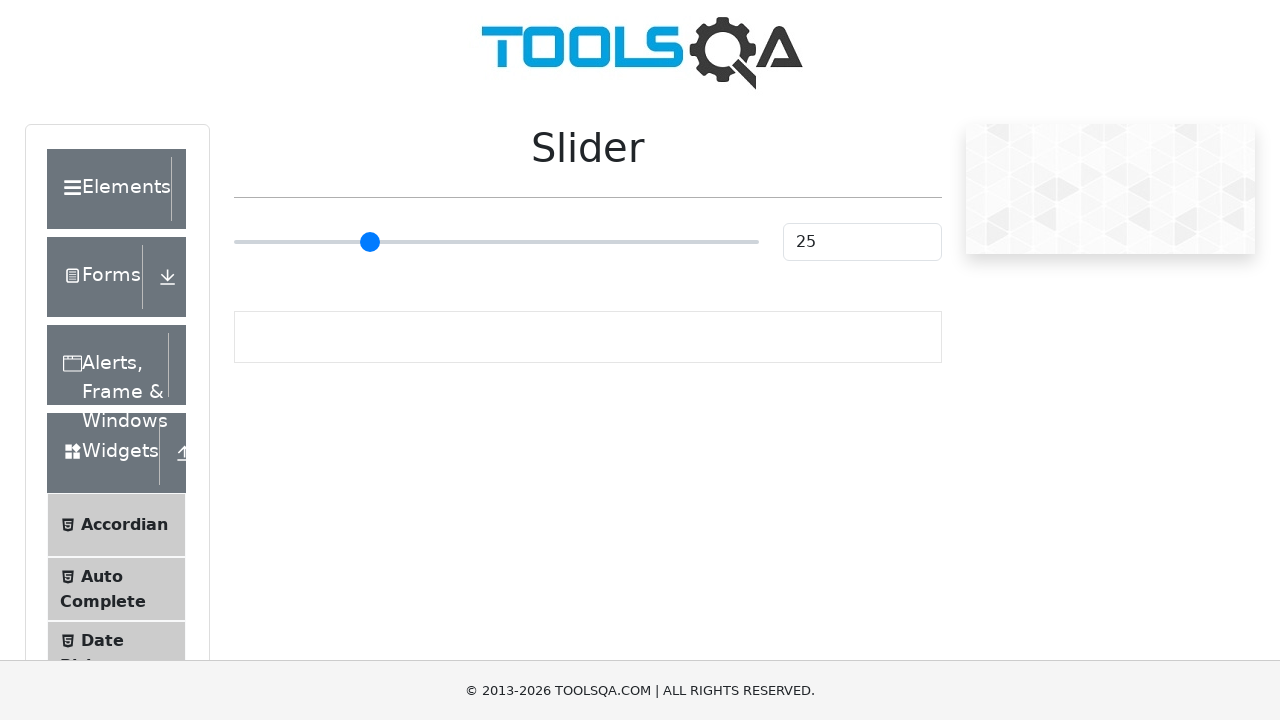

Verified slider page is displayed
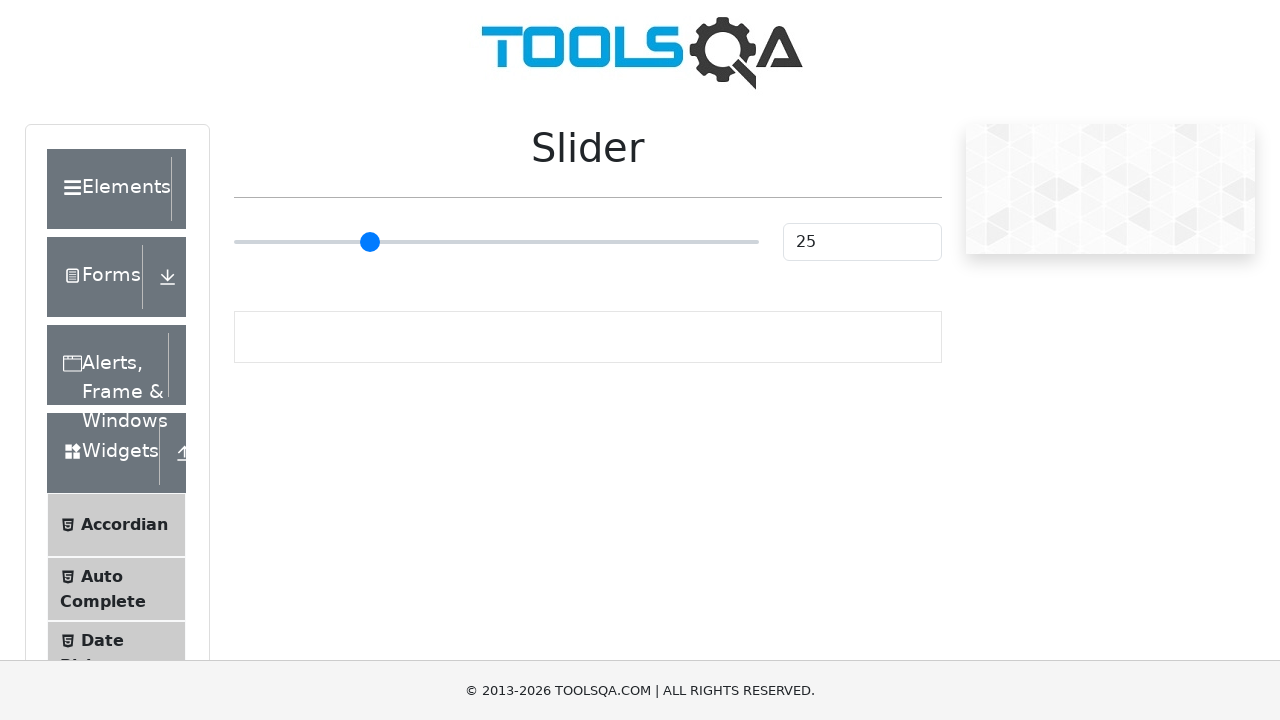

Located slider element
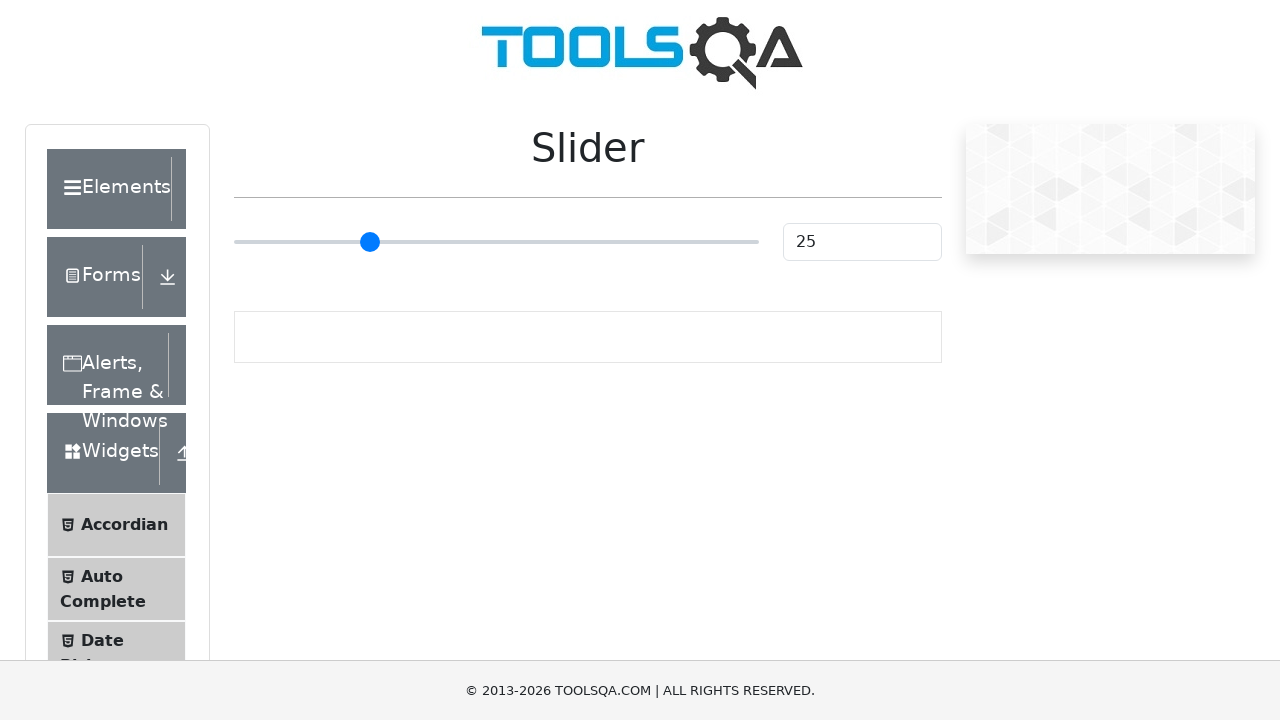

Retrieved initial slider value: 25
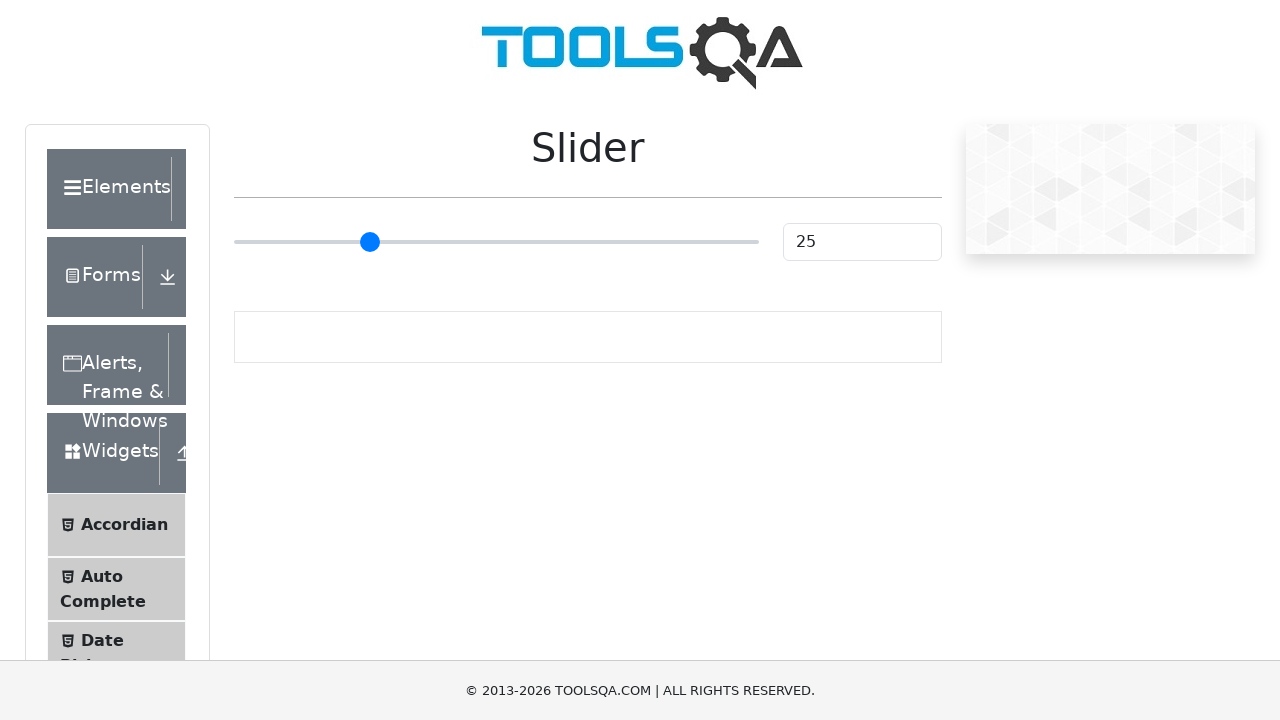

Obtained slider bounding box coordinates
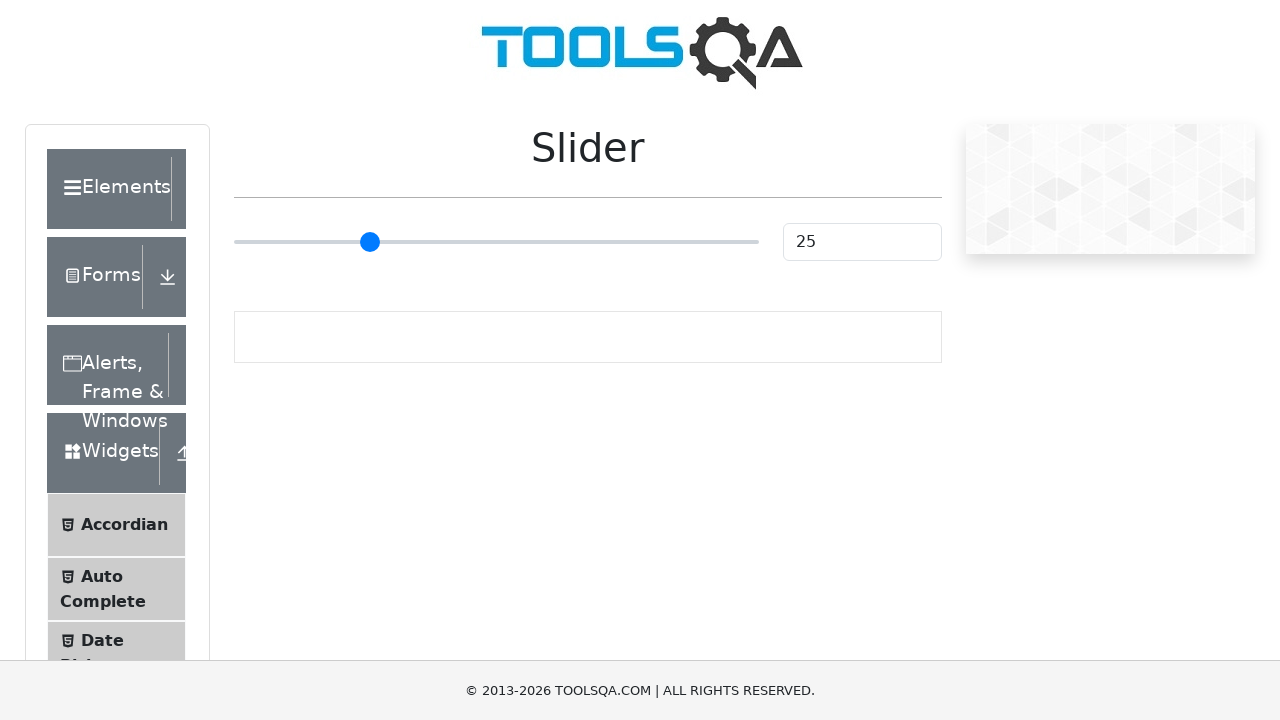

Hovered over slider element at (496, 242) on input[type='range'].range-slider
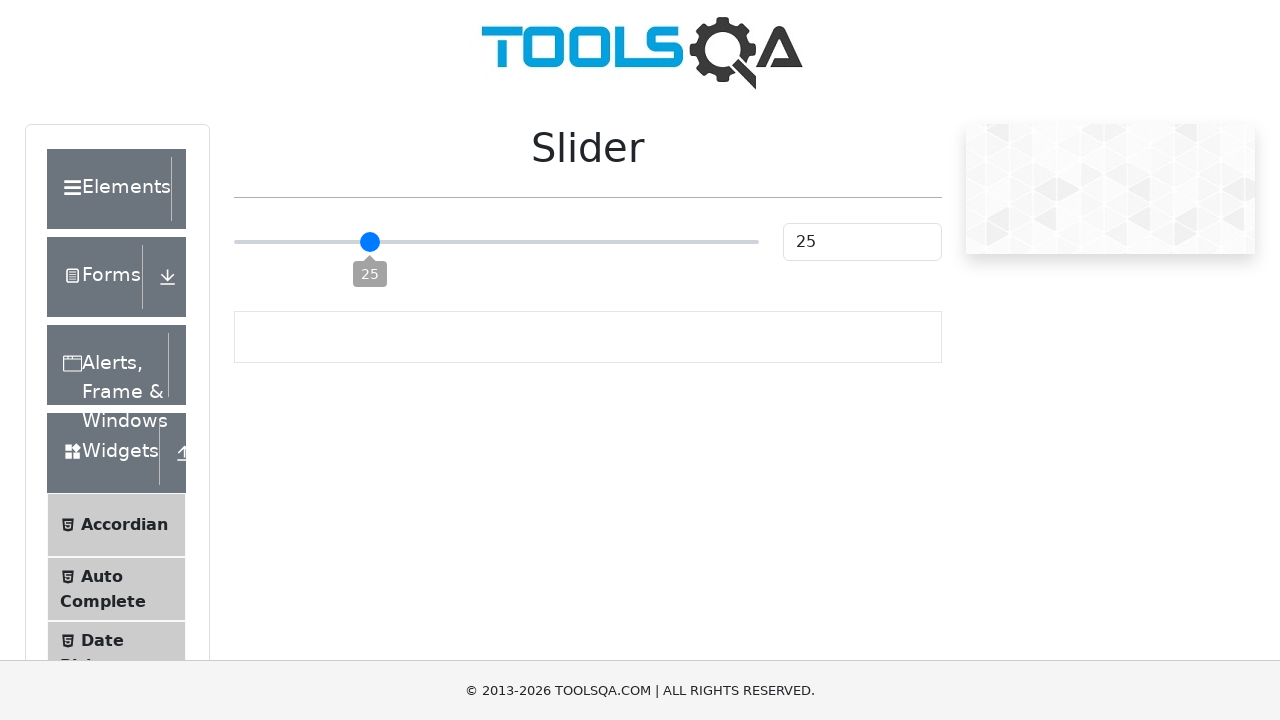

Pressed mouse button down on slider at (496, 242)
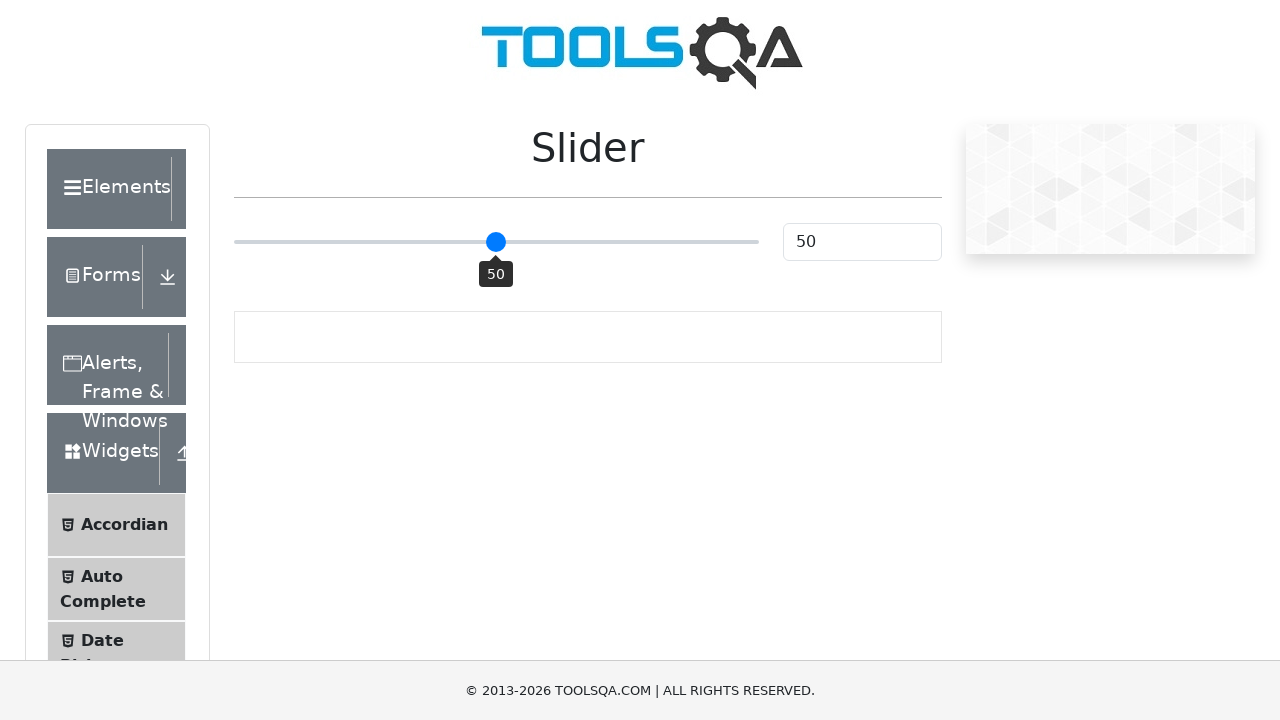

Dragged slider to 80% of its width to the right at (654, 242)
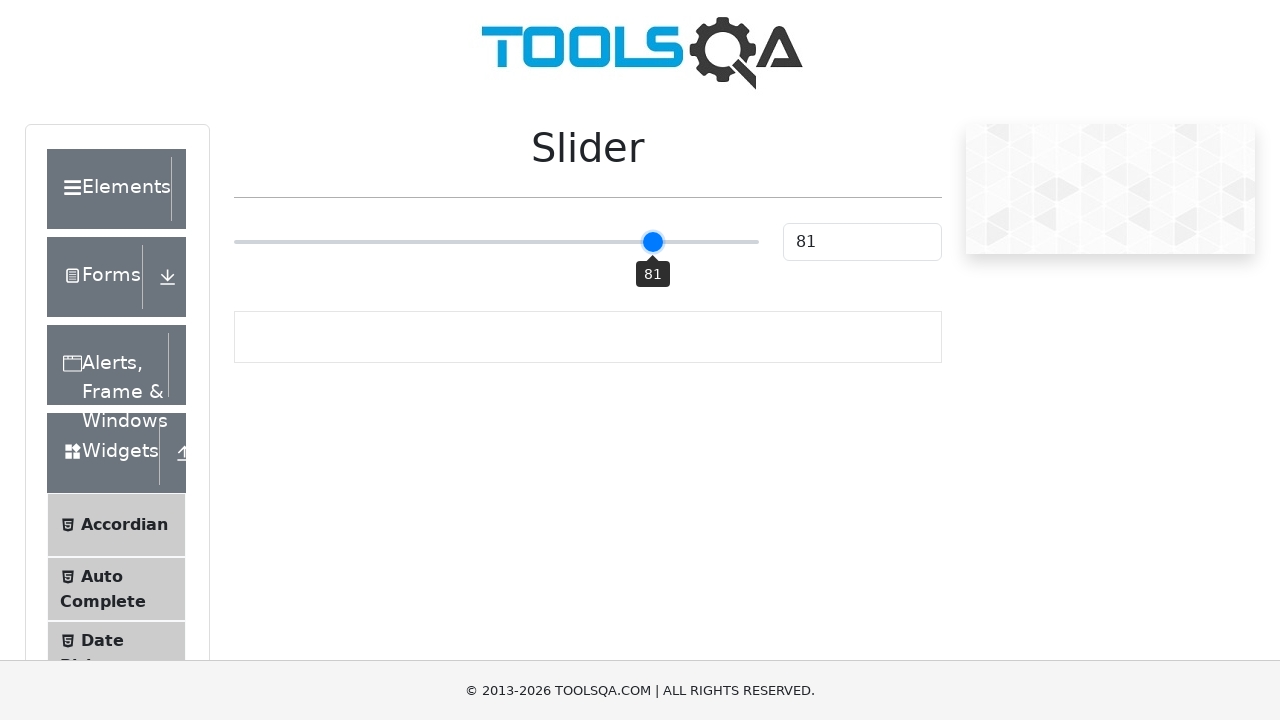

Released mouse button to complete drag action at (654, 242)
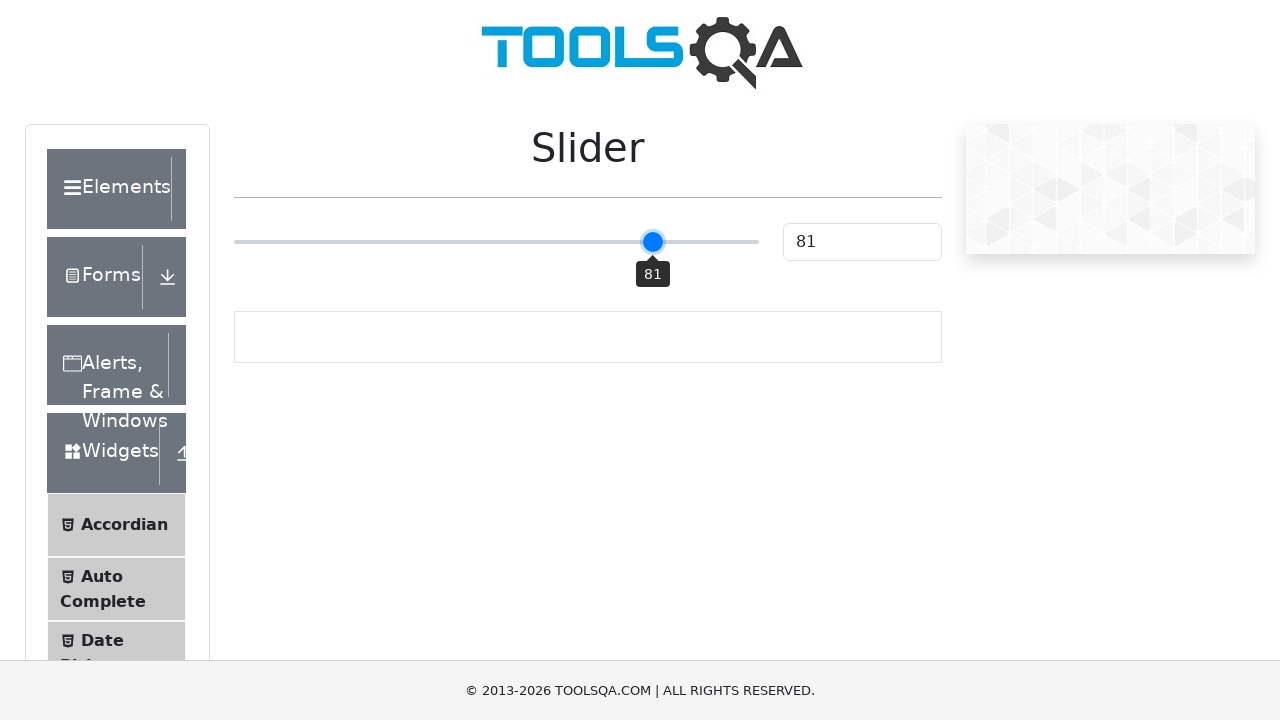

Waited 500ms for slider value to update
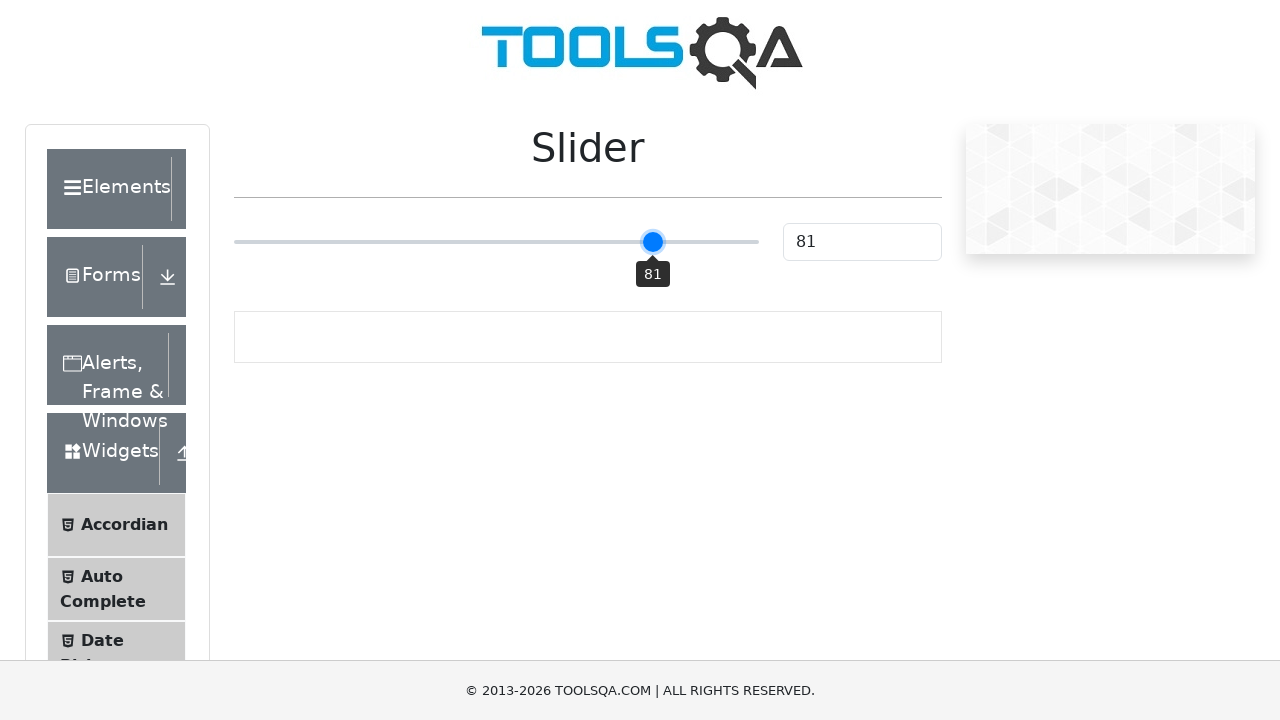

Retrieved new slider value: 81
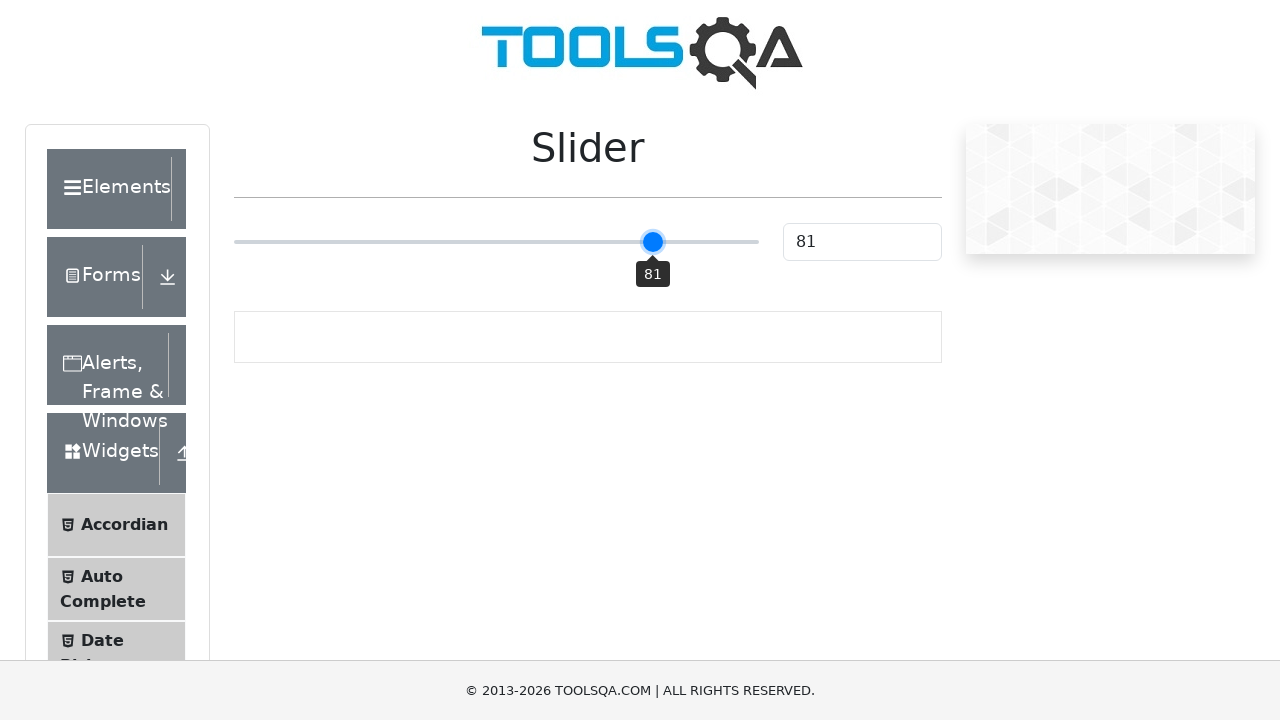

Verified slider value changed from 25 to 81
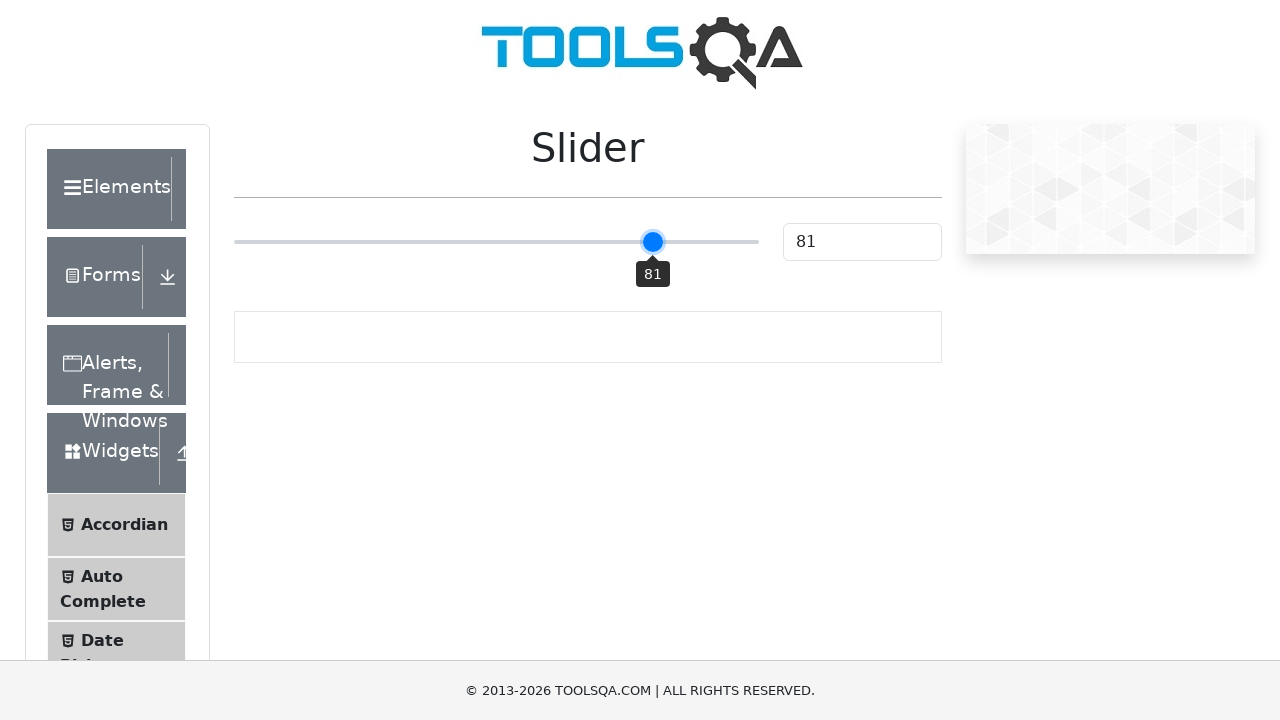

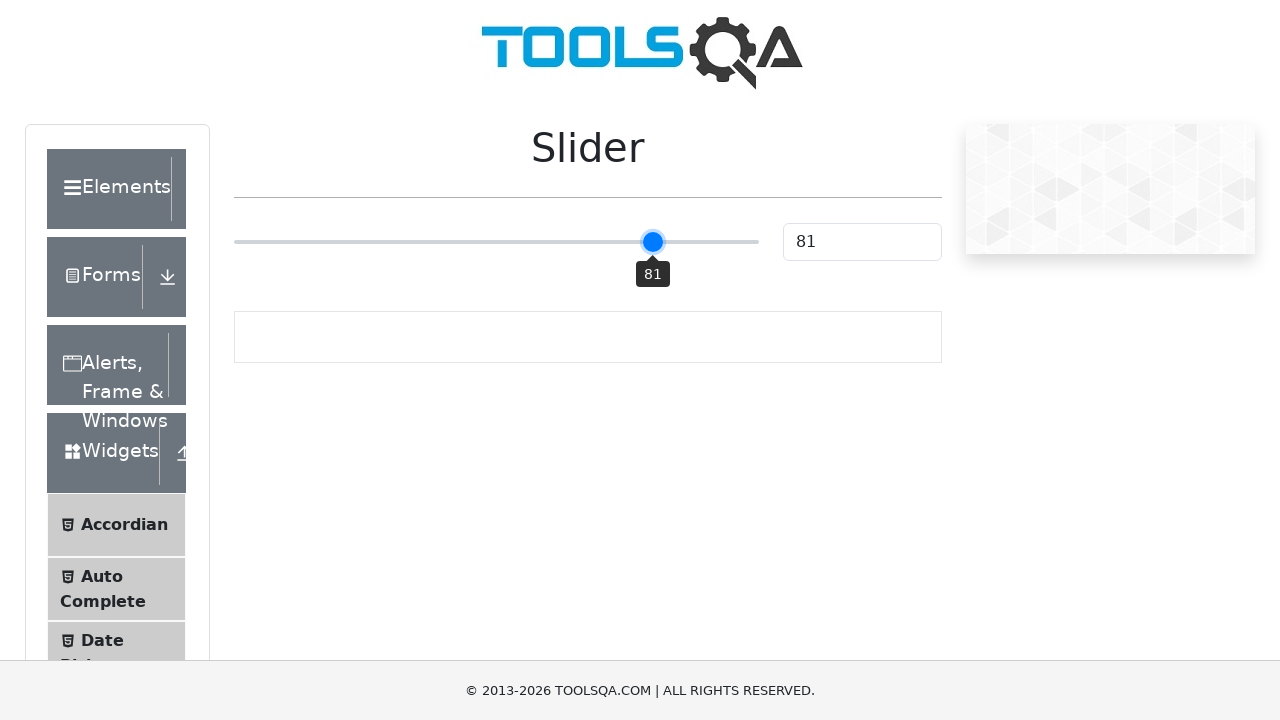